Solves a mathematical puzzle by extracting a value from an element attribute, calculating a result, and submitting a form with checkbox and radio button selections

Starting URL: http://suninjuly.github.io/get_attribute.html

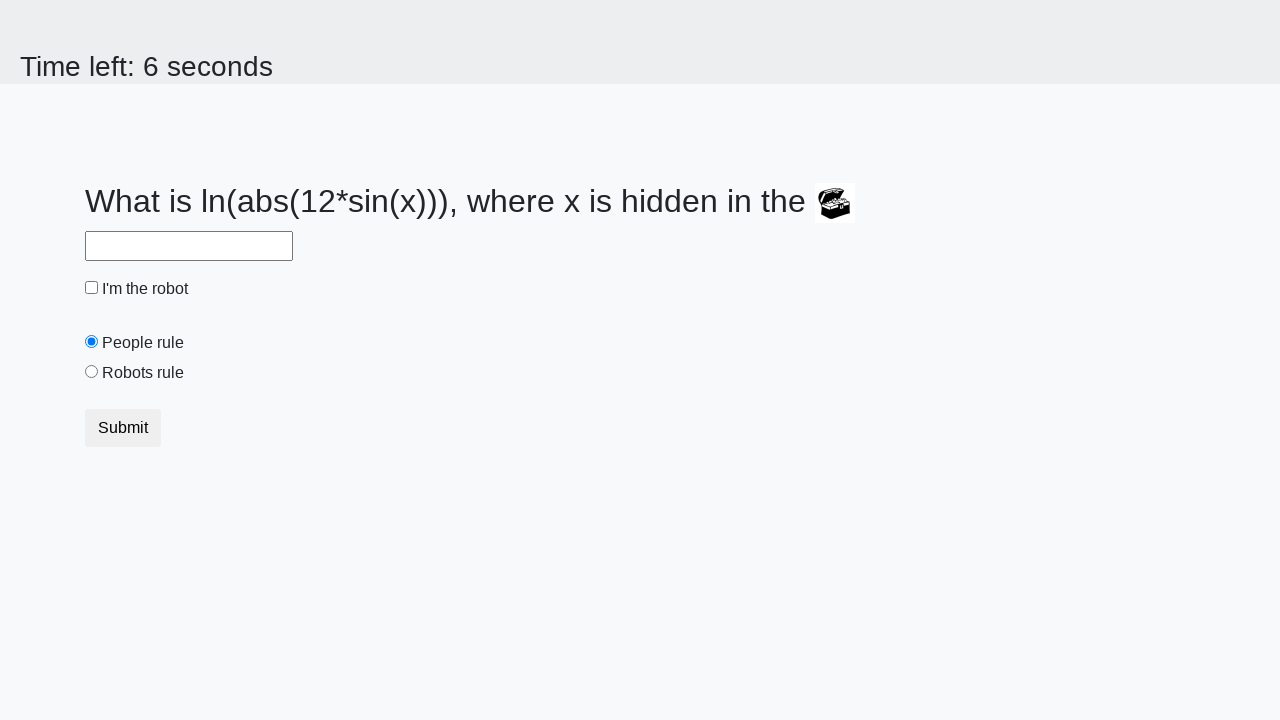

Located treasure element with ID 'treasure'
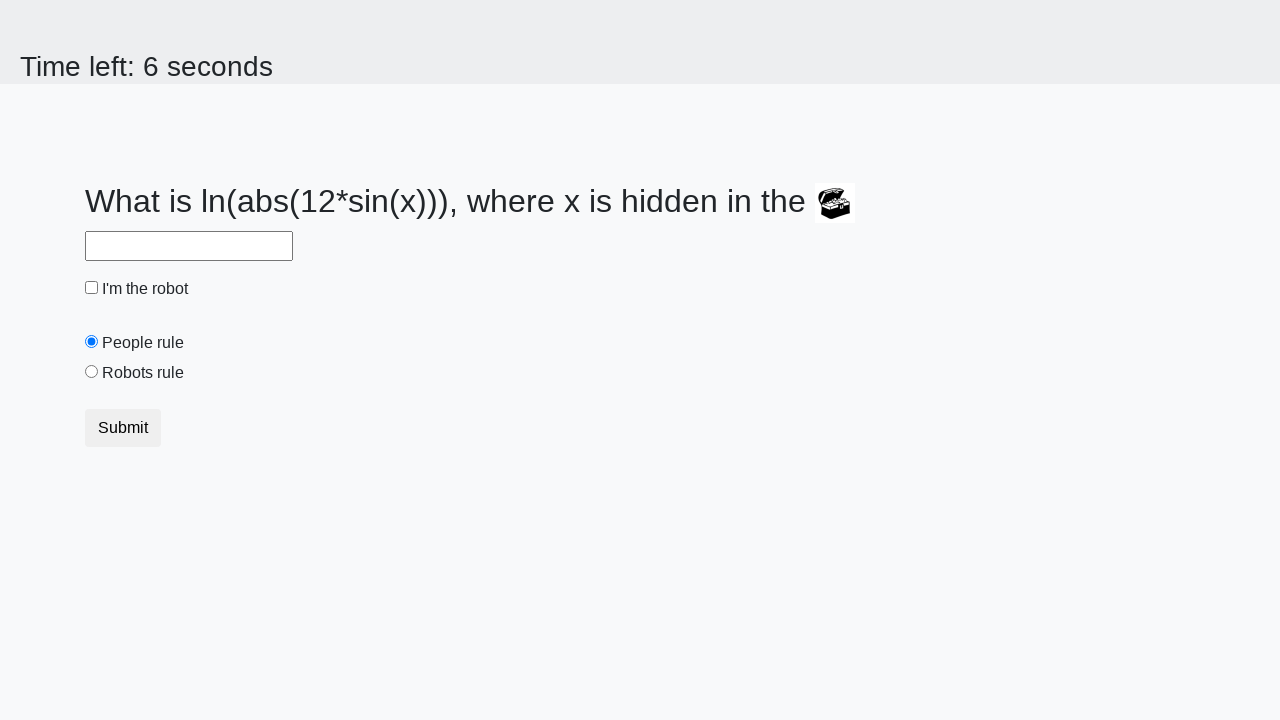

Extracted 'valuex' attribute from treasure element
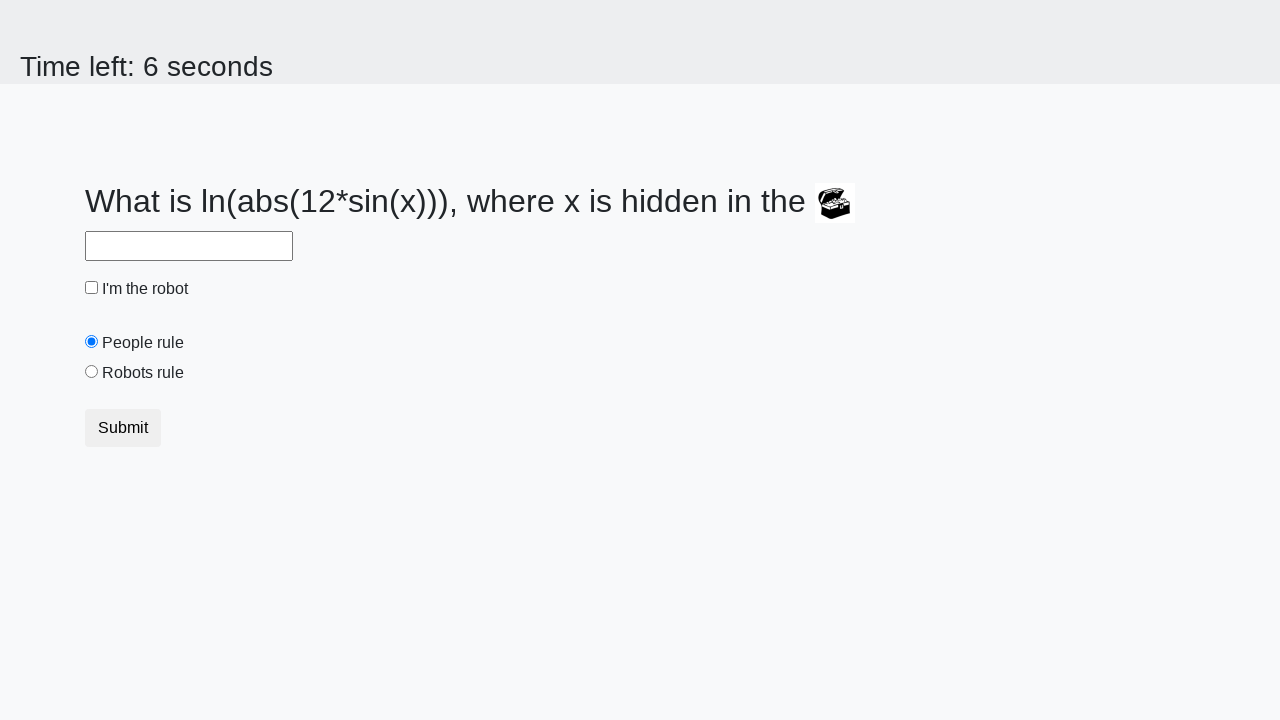

Calculated mathematical result: y = log(abs(12*sin(x)))
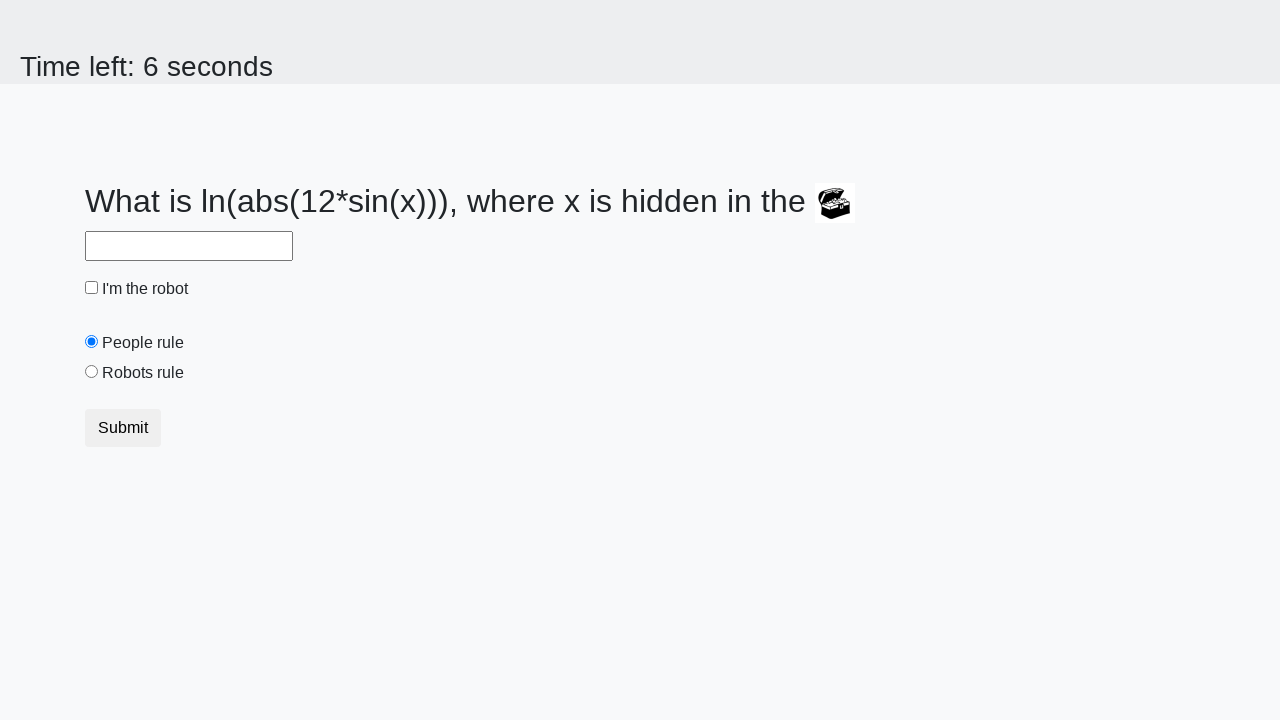

Filled answer field with calculated value on #answer
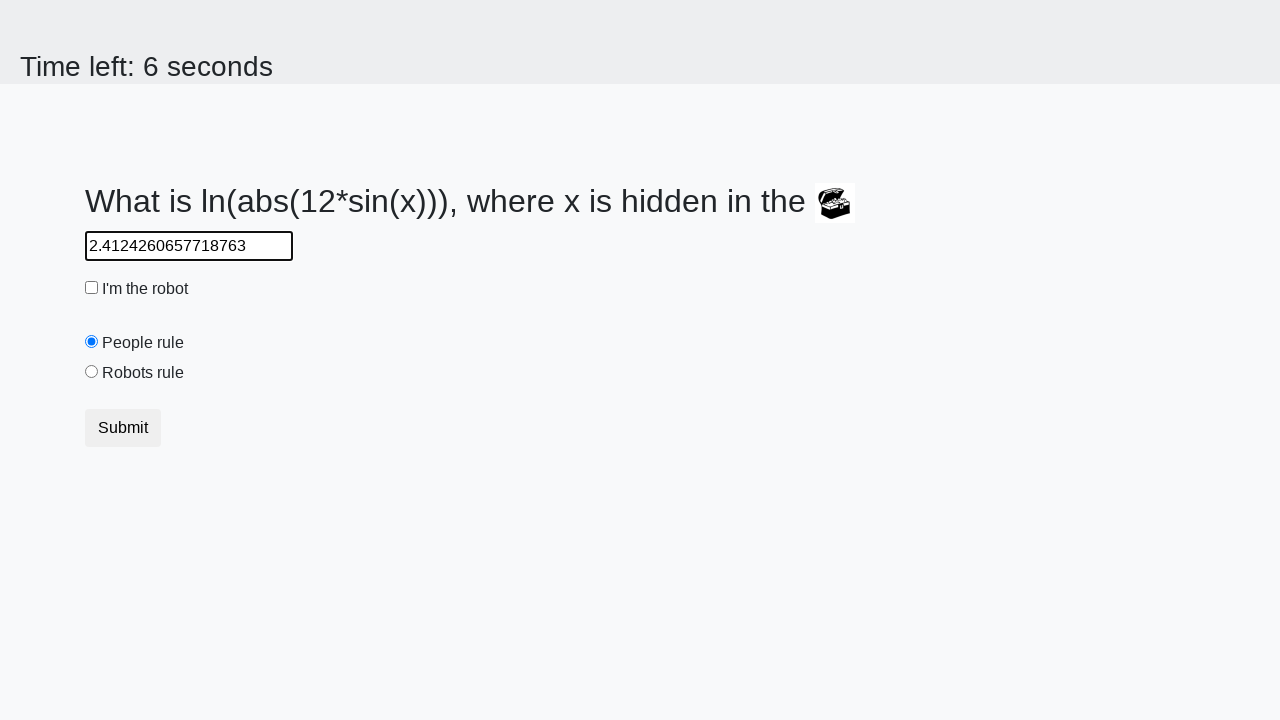

Checked 'I'm the robot' checkbox at (92, 288) on #robotCheckbox
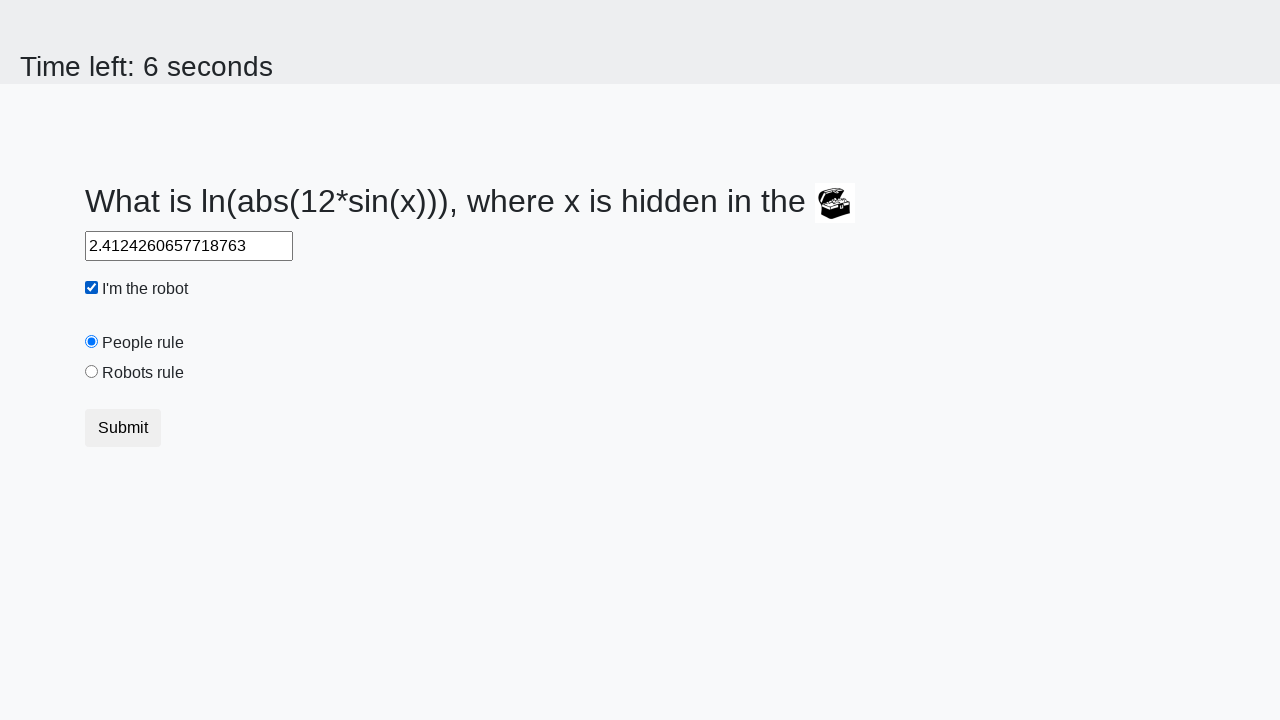

Selected 'Robots rule!' radio button at (92, 372) on #robotsRule
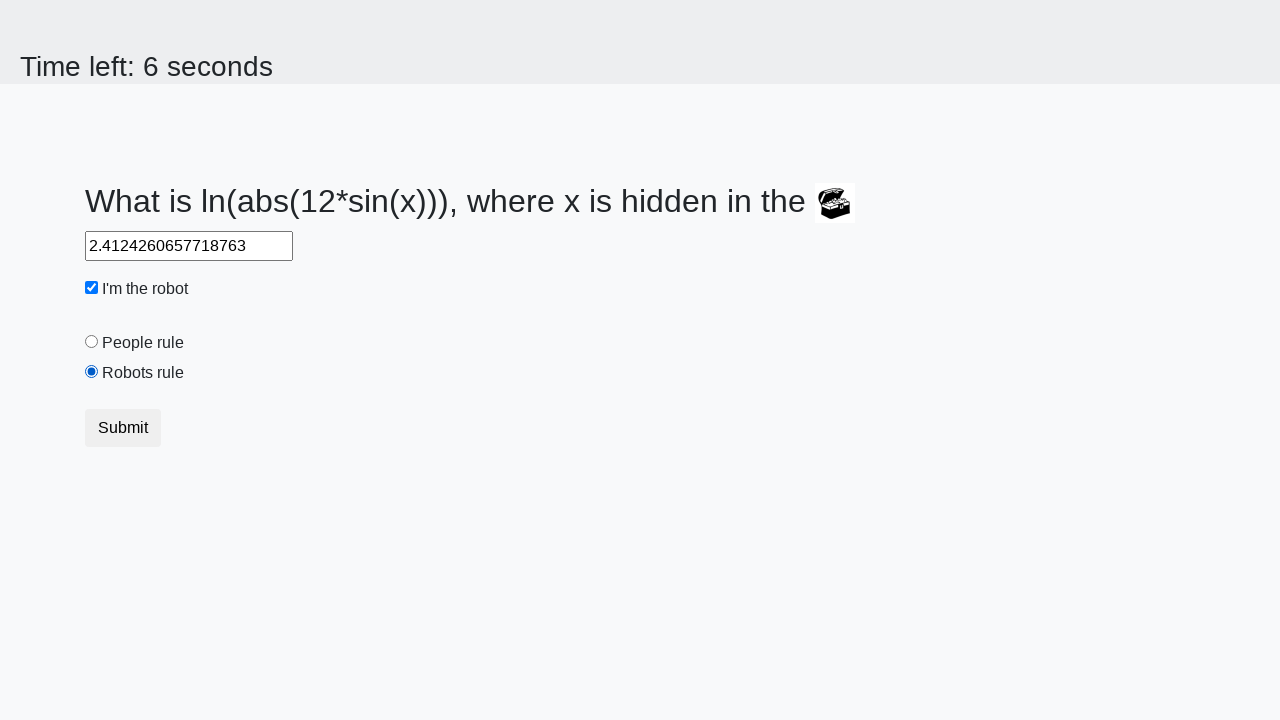

Submitted the form by clicking submit button at (123, 428) on [type='submit']
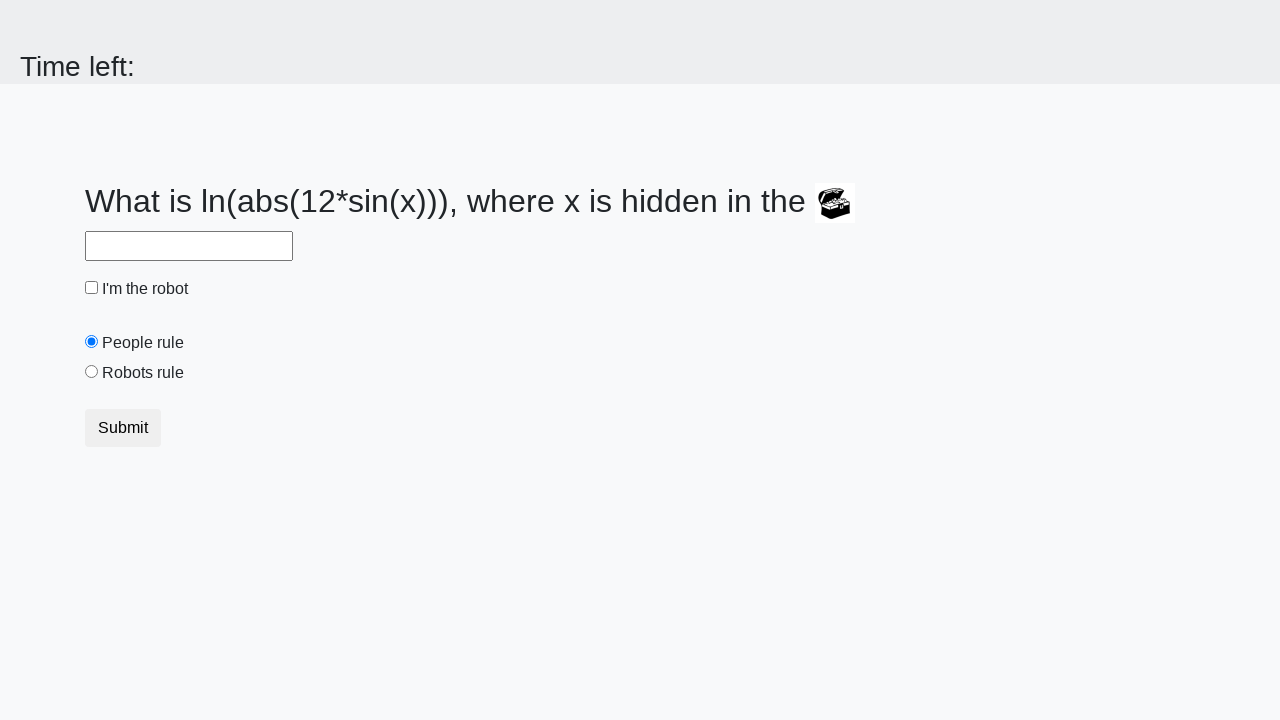

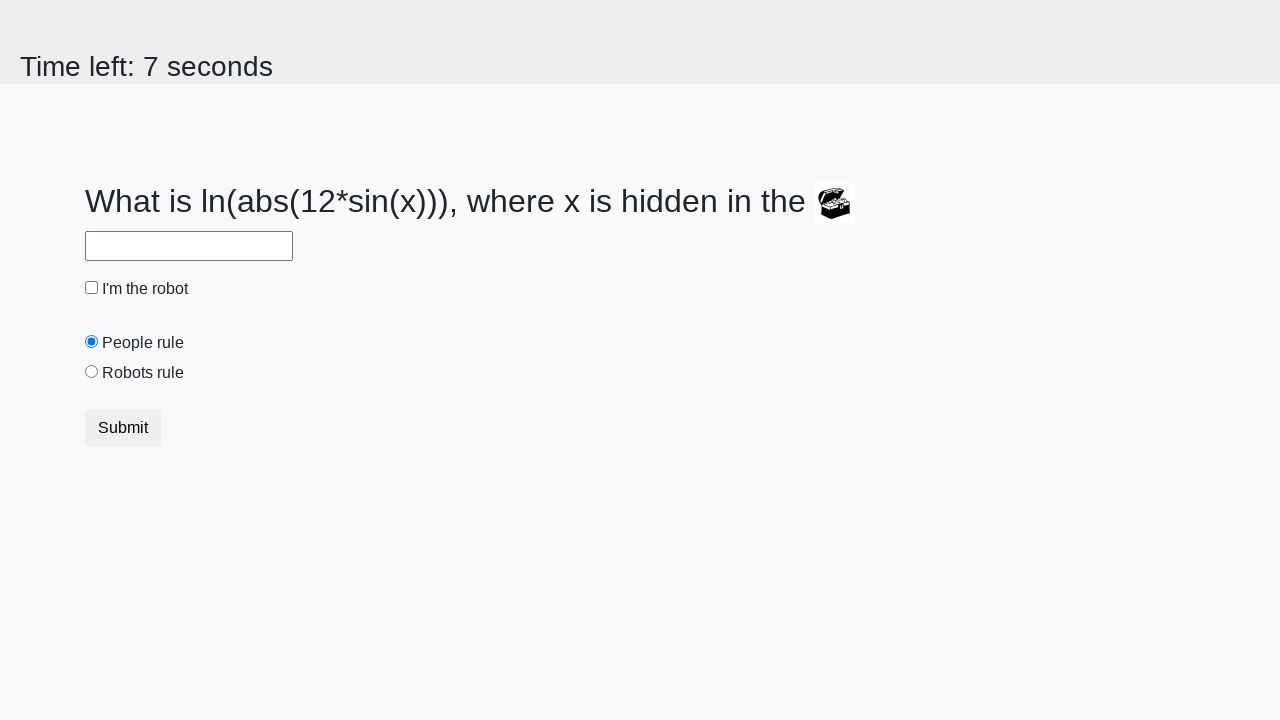